Tests hover functionality by hovering over the first profile and verifying the view profile link appears

Starting URL: https://the-internet.herokuapp.com/

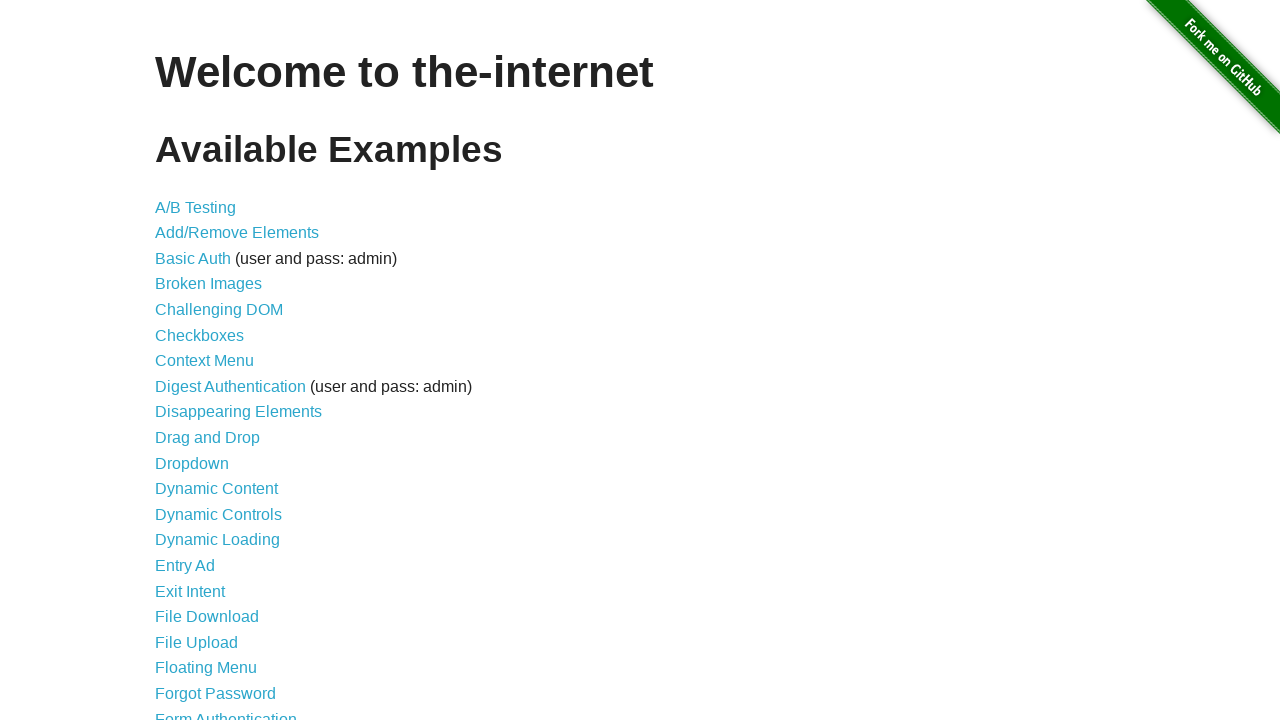

Clicked on Hovers link to navigate to hovers page at (180, 360) on a[href='/hovers']
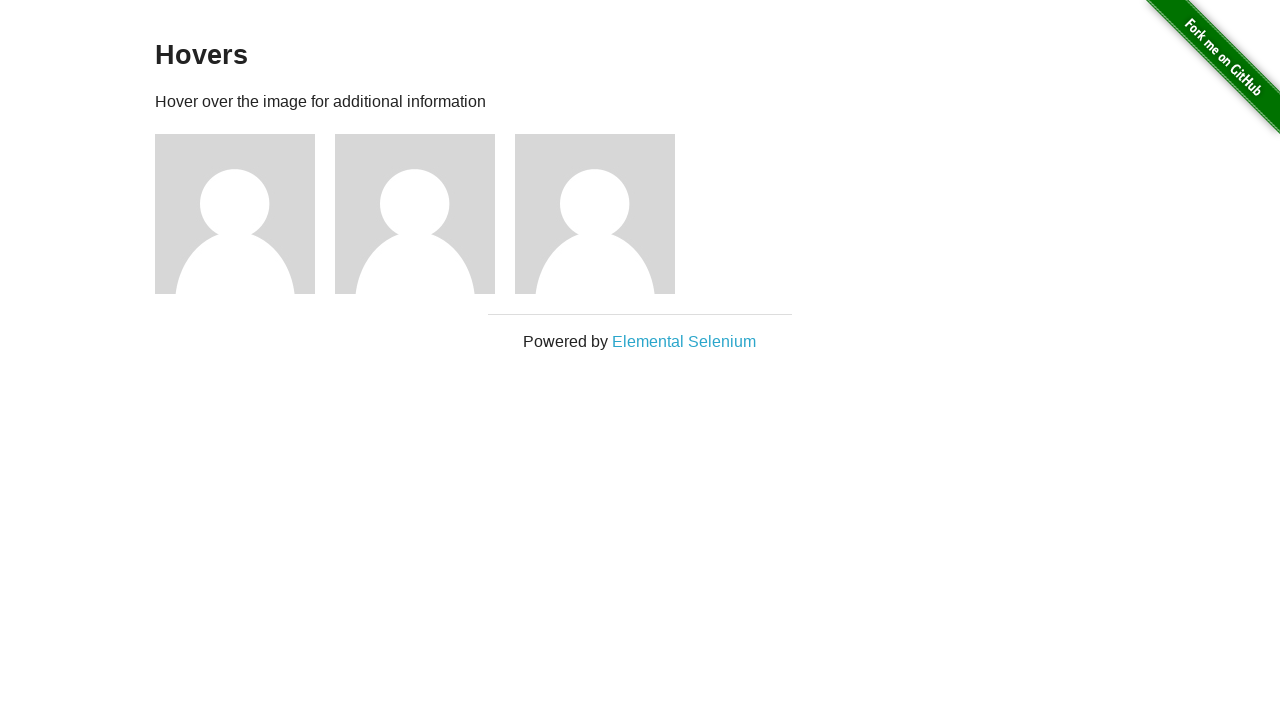

Hovered over the first profile image at (245, 214) on .figure:nth-child(3)
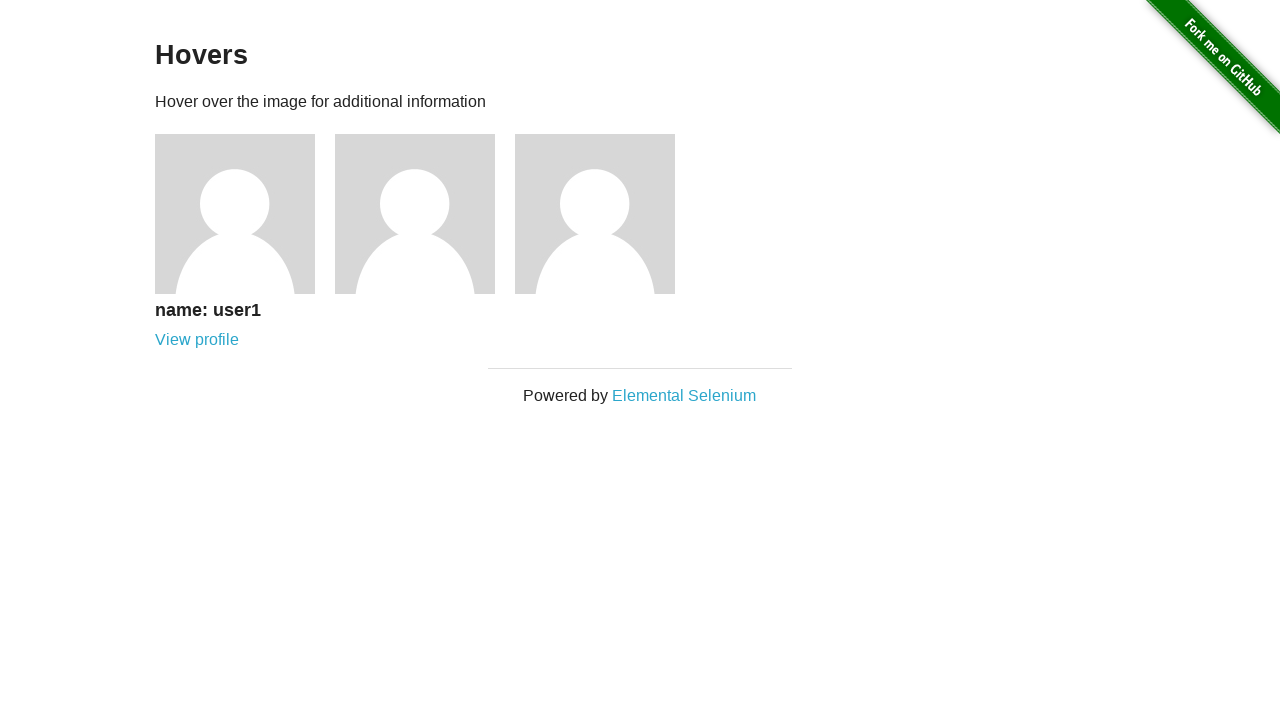

View profile link appeared and became visible on hover
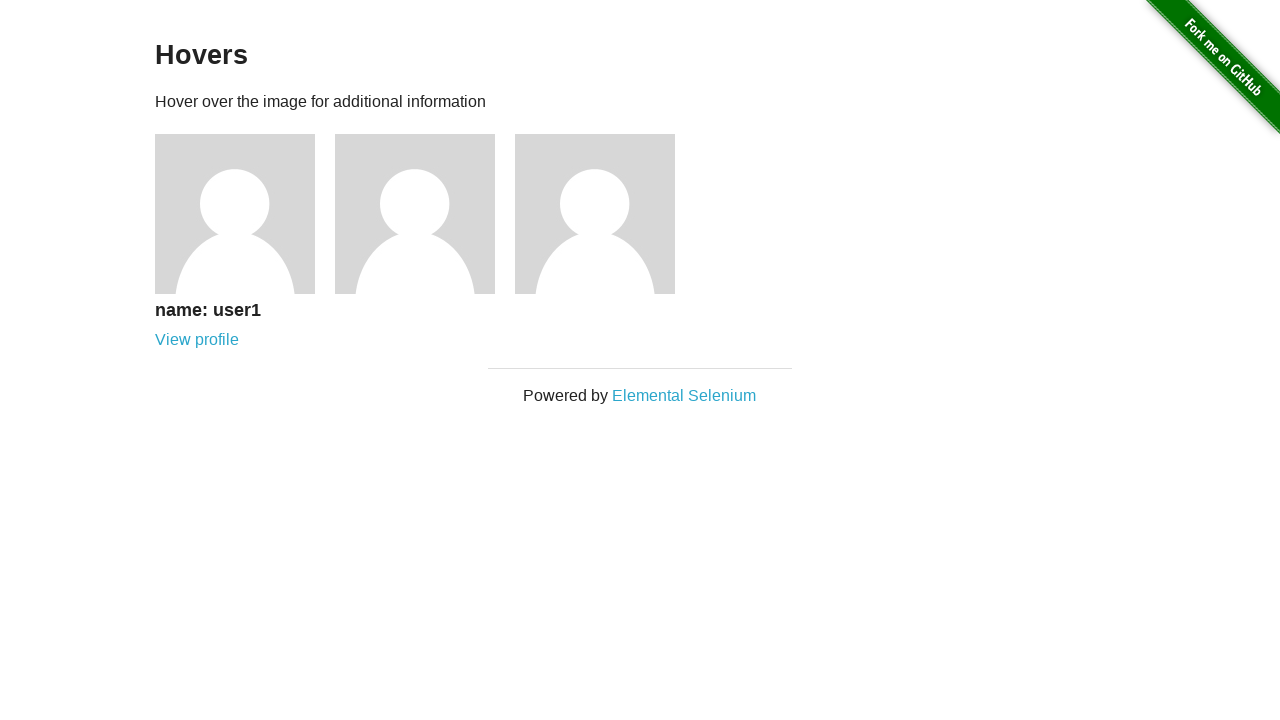

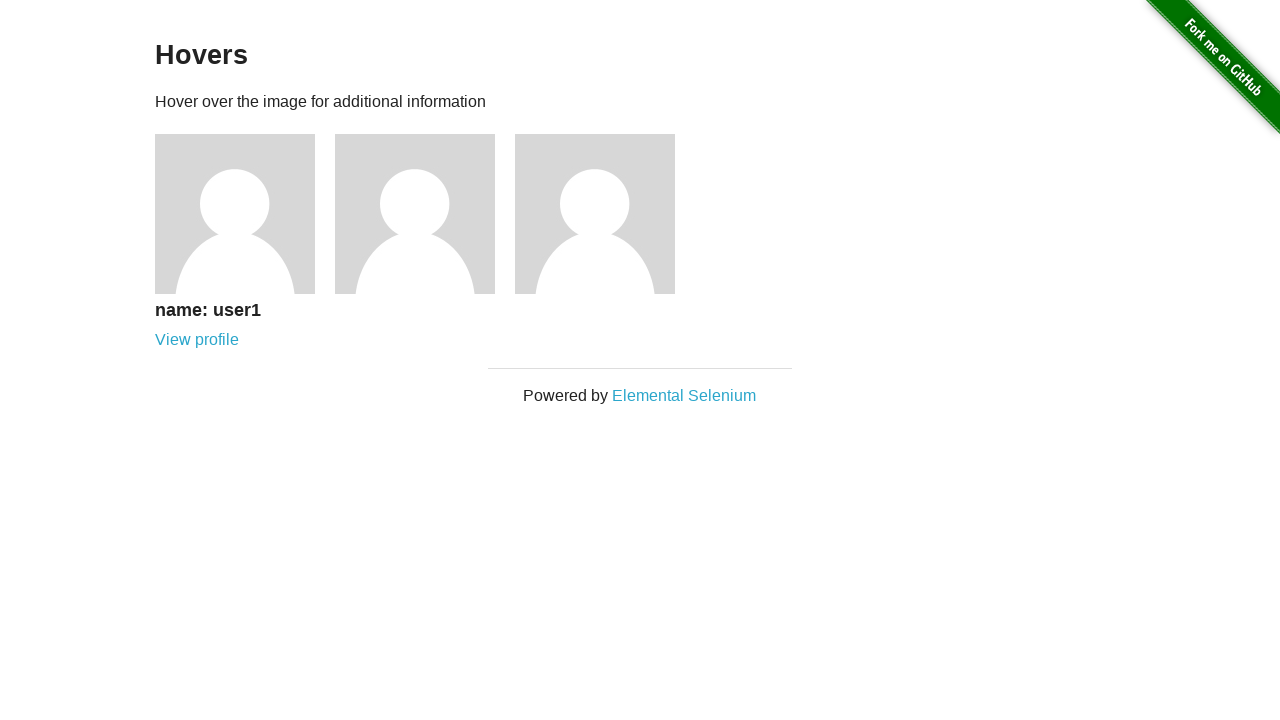